Tests an end-to-end e-commerce flow on demoblaze.com: clicking on a product, verifying product details, adding to cart, handling the confirmation popup, navigating to cart, and initiating the order placement process.

Starting URL: https://www.demoblaze.com/

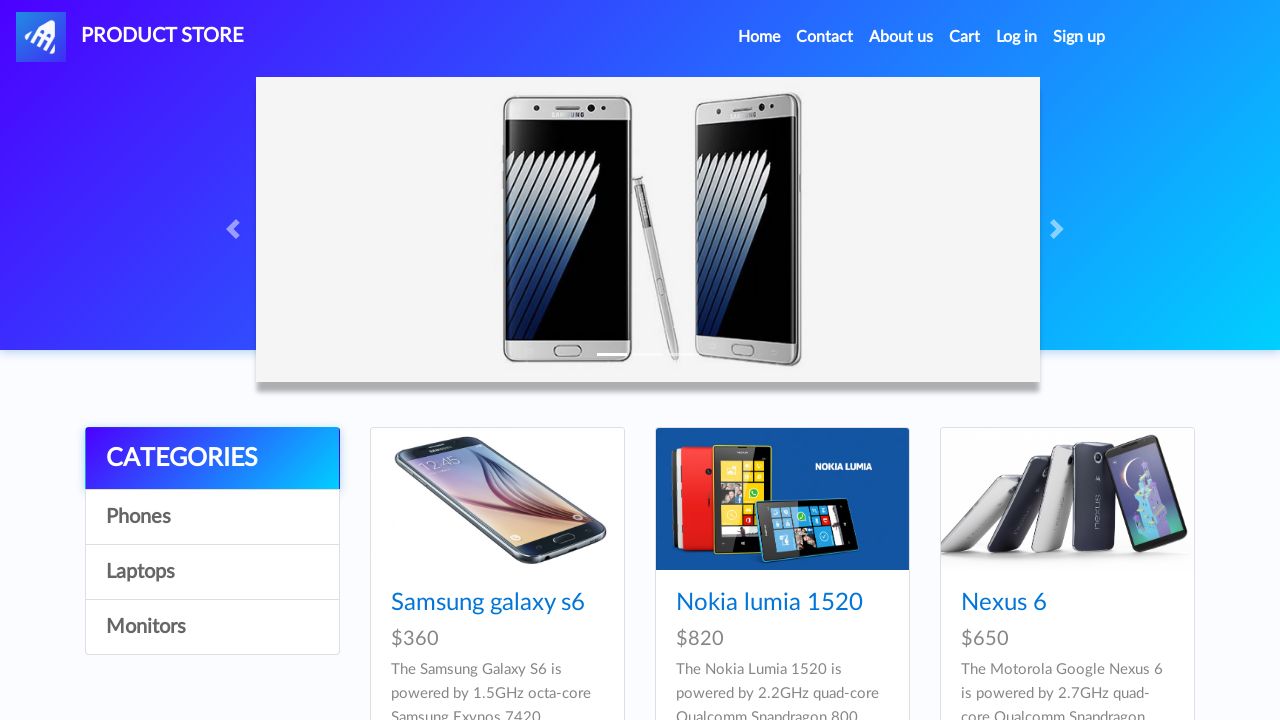

First product in catalog loaded
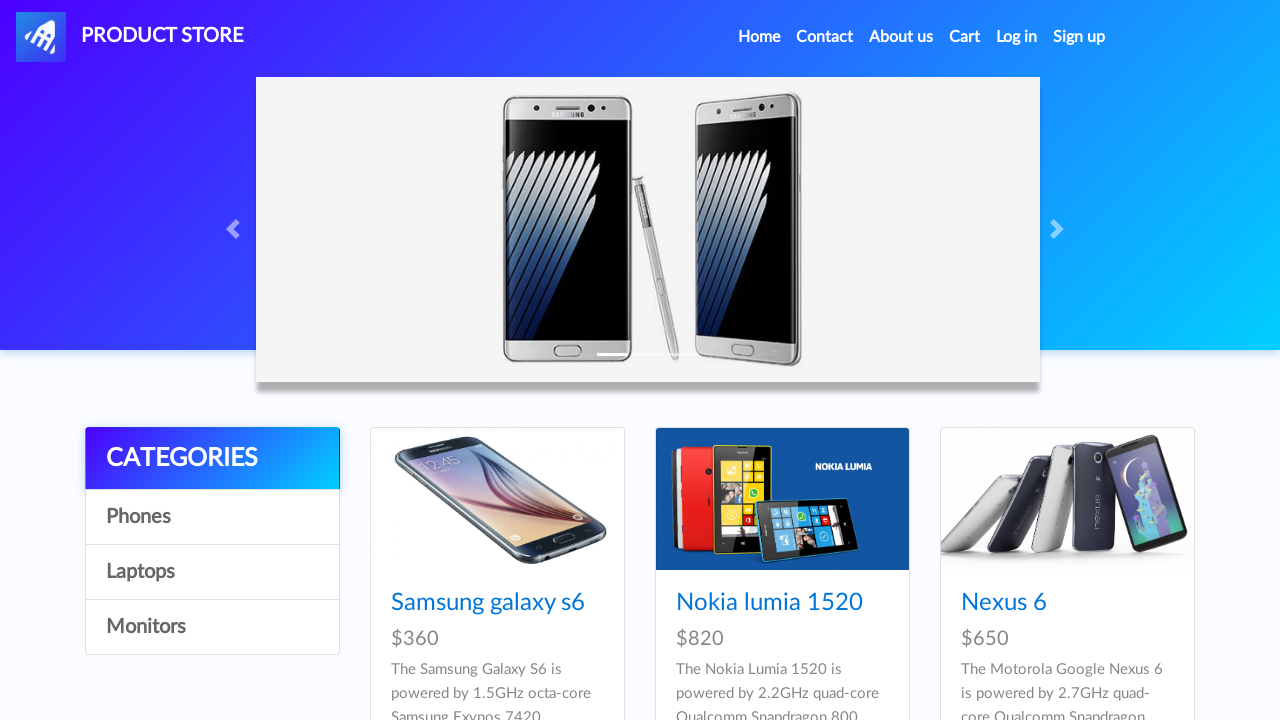

Clicked on first product to view details at (488, 603) on xpath=//*[@id='tbodyid']/div[1]/div/div/h4/a
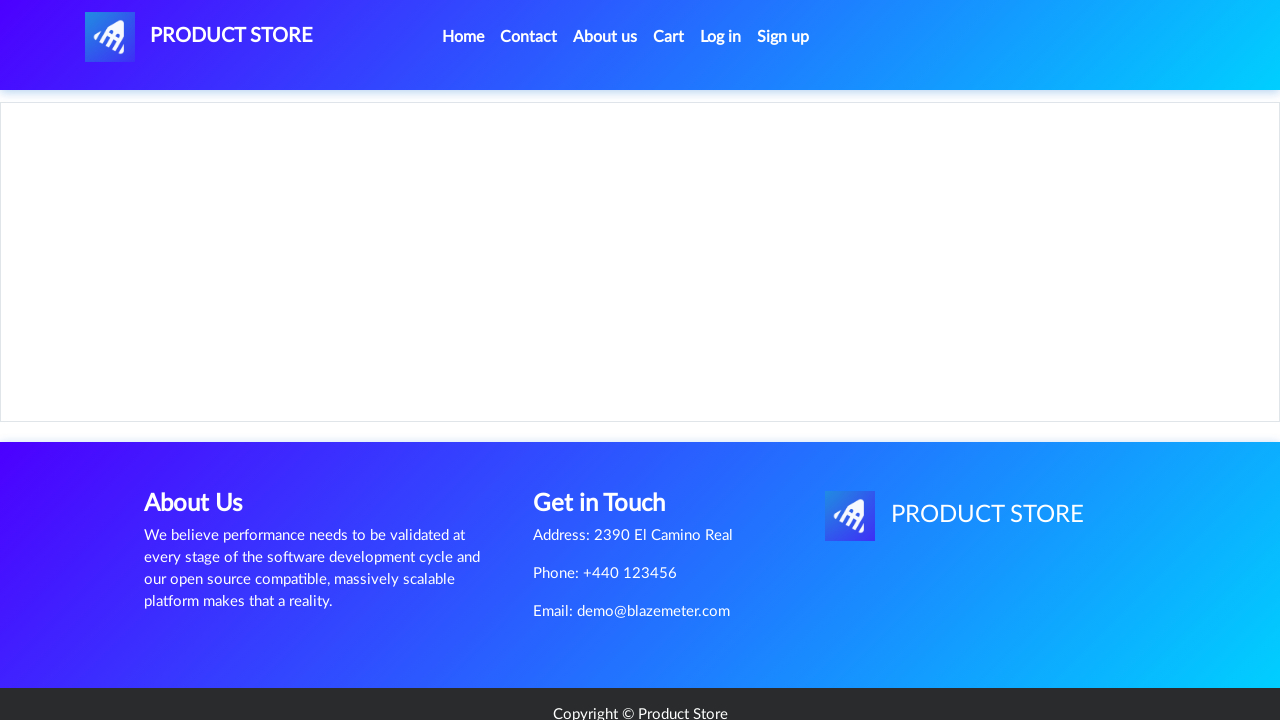

Product details page loaded with product name visible
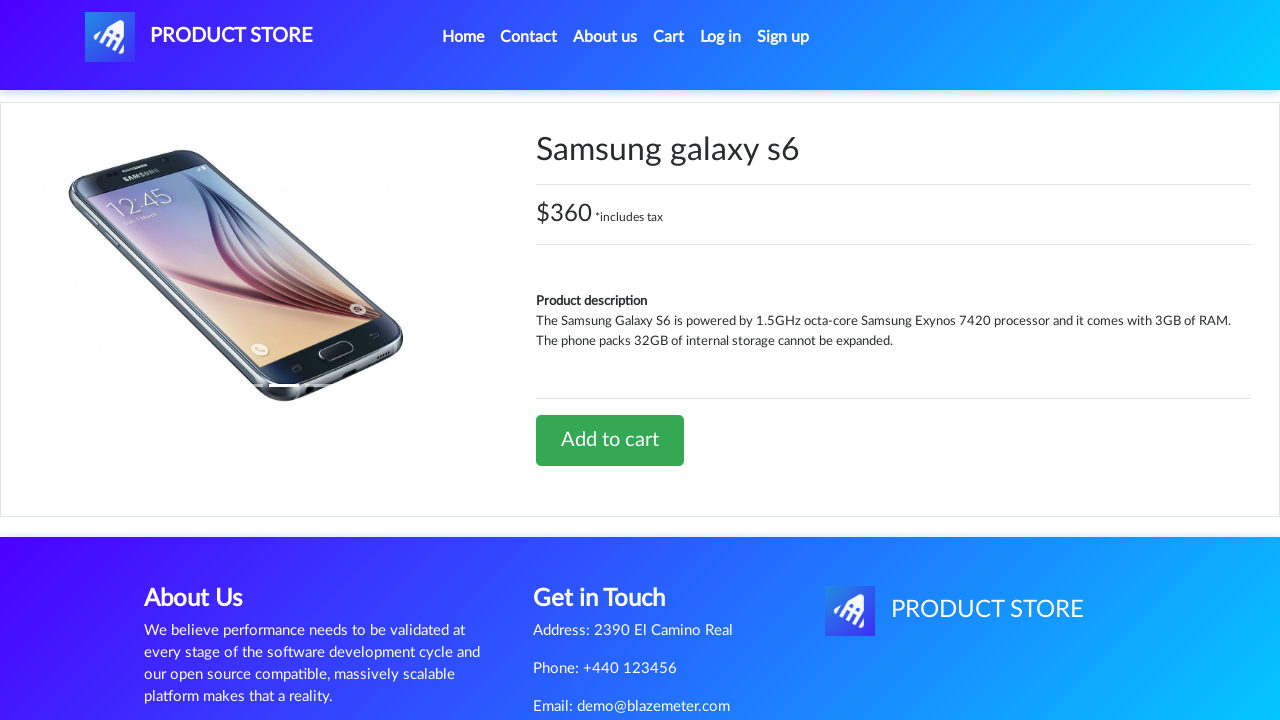

Clicked 'Add to Cart' button at (610, 440) on xpath=//*[@id='tbodyid']/div[2]/div/a
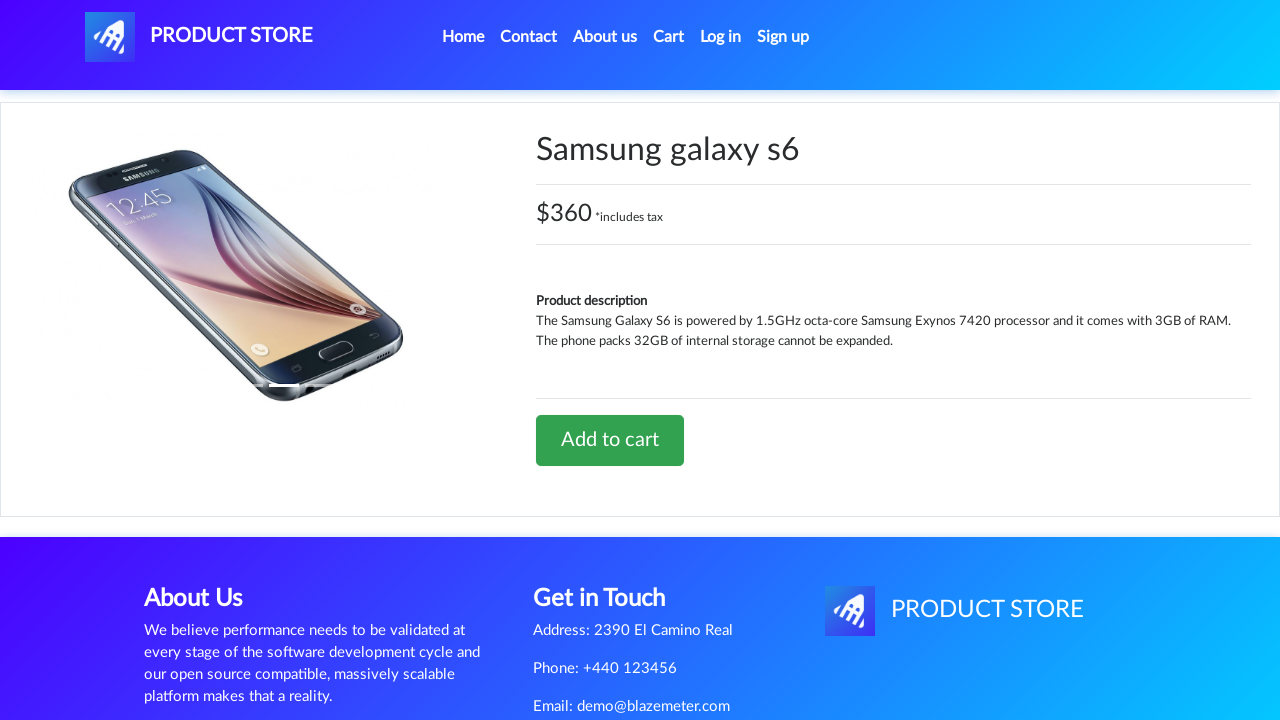

Confirmed product added to cart via alert dialog
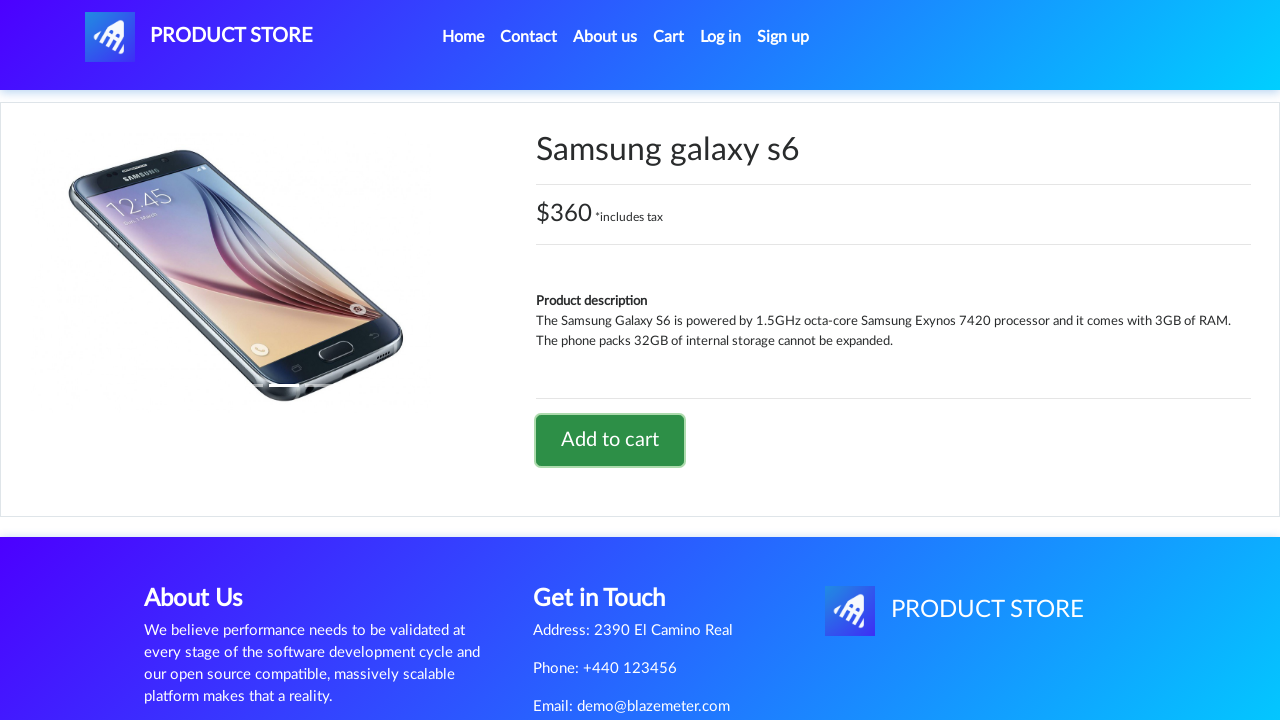

Clicked on cart link in navigation at (669, 37) on xpath=//*[@id='cartur']
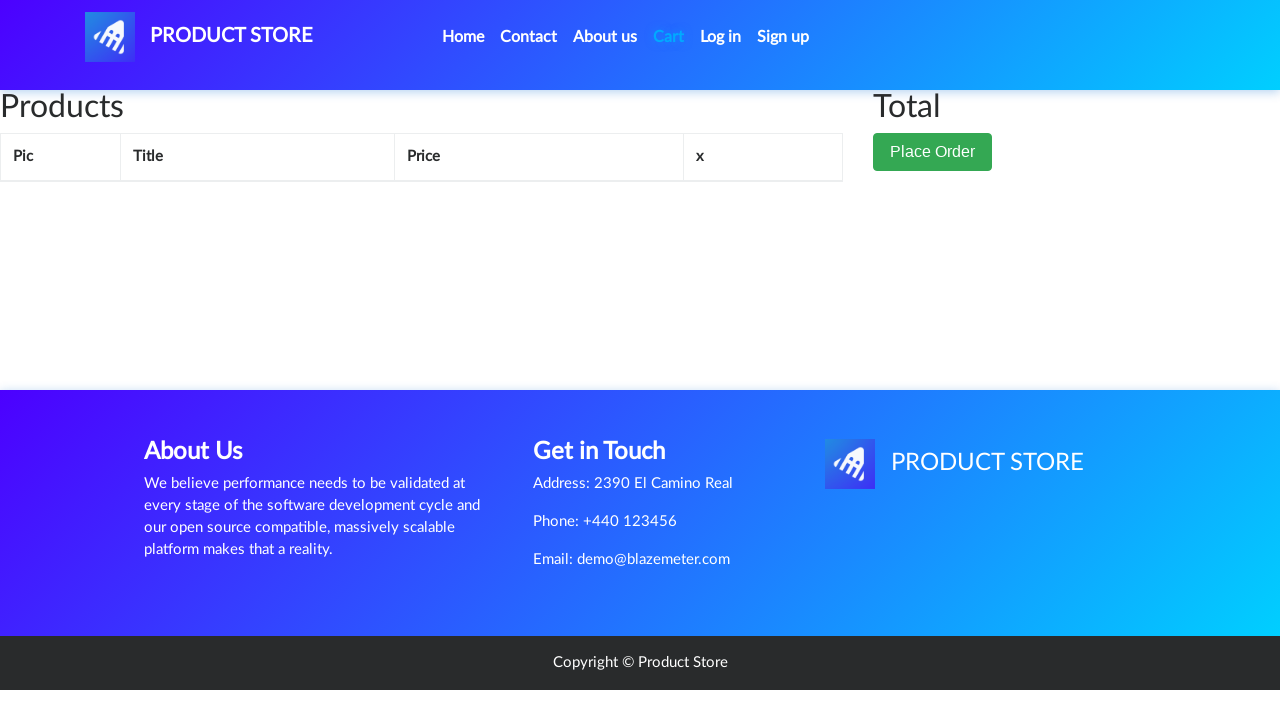

Cart page loaded with place order button visible
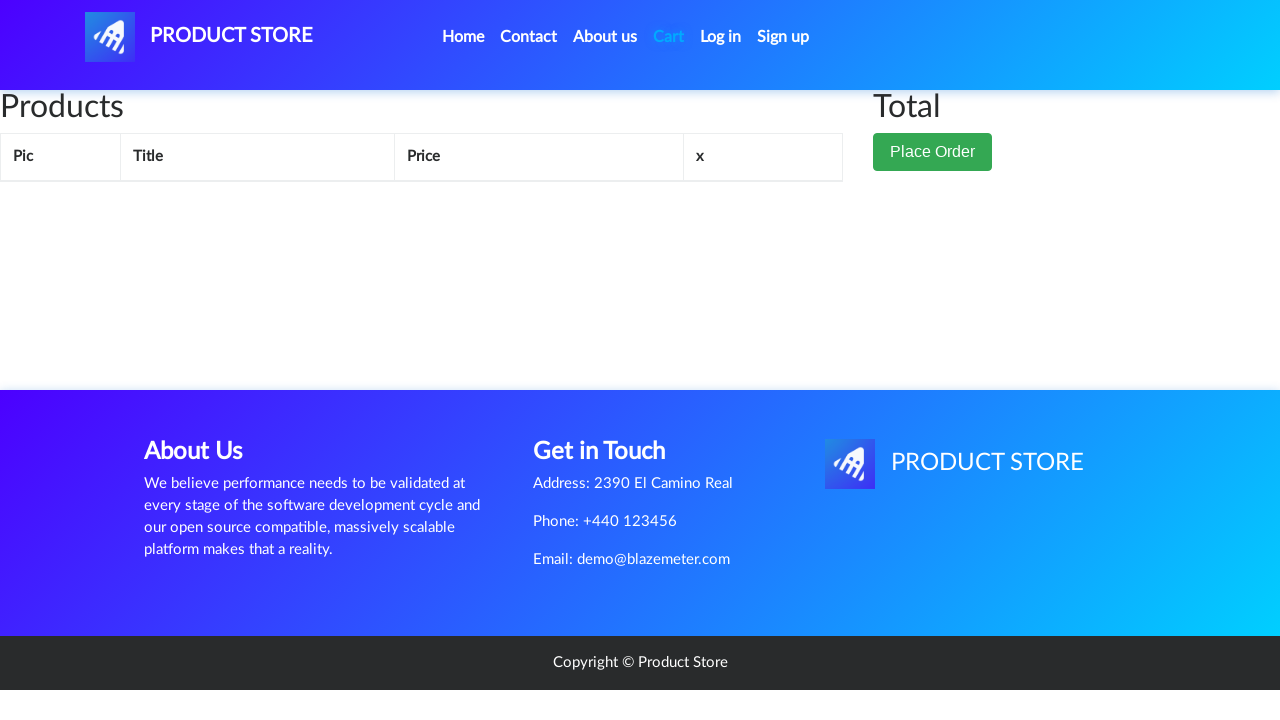

Clicked 'Place Order' button to initiate checkout at (933, 191) on xpath=//*[@id='page-wrapper']/div/div[2]/button
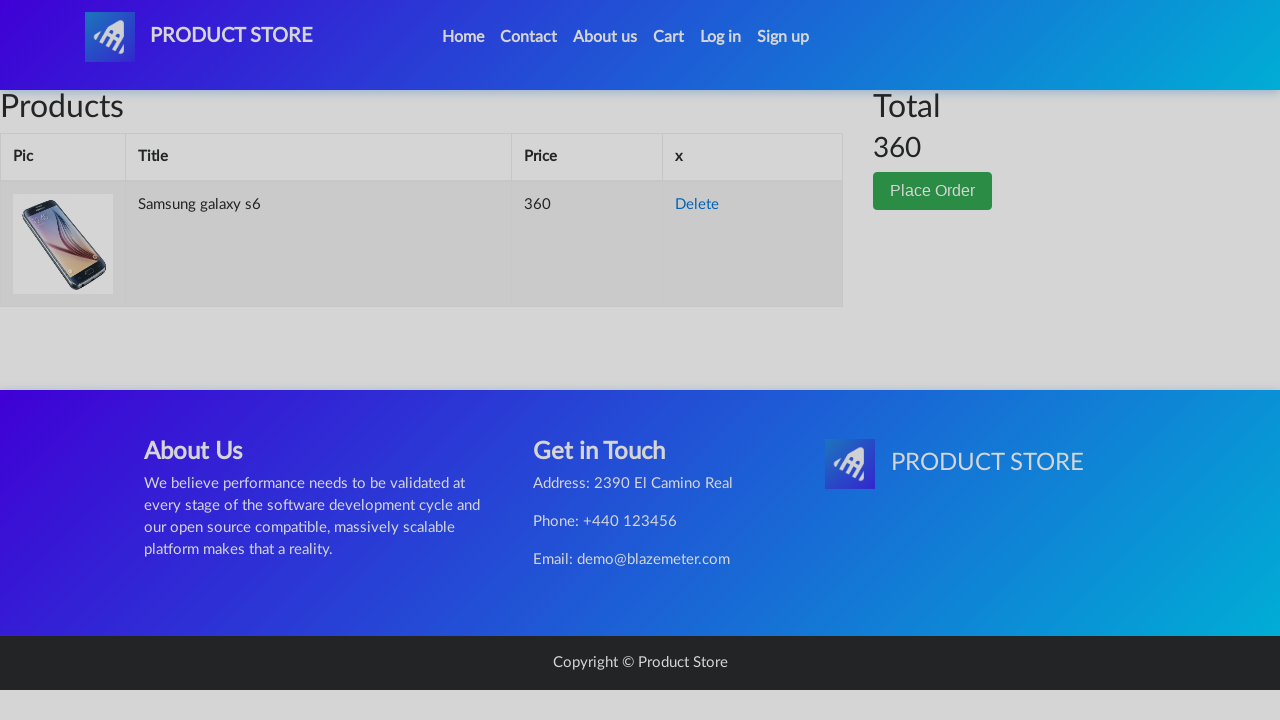

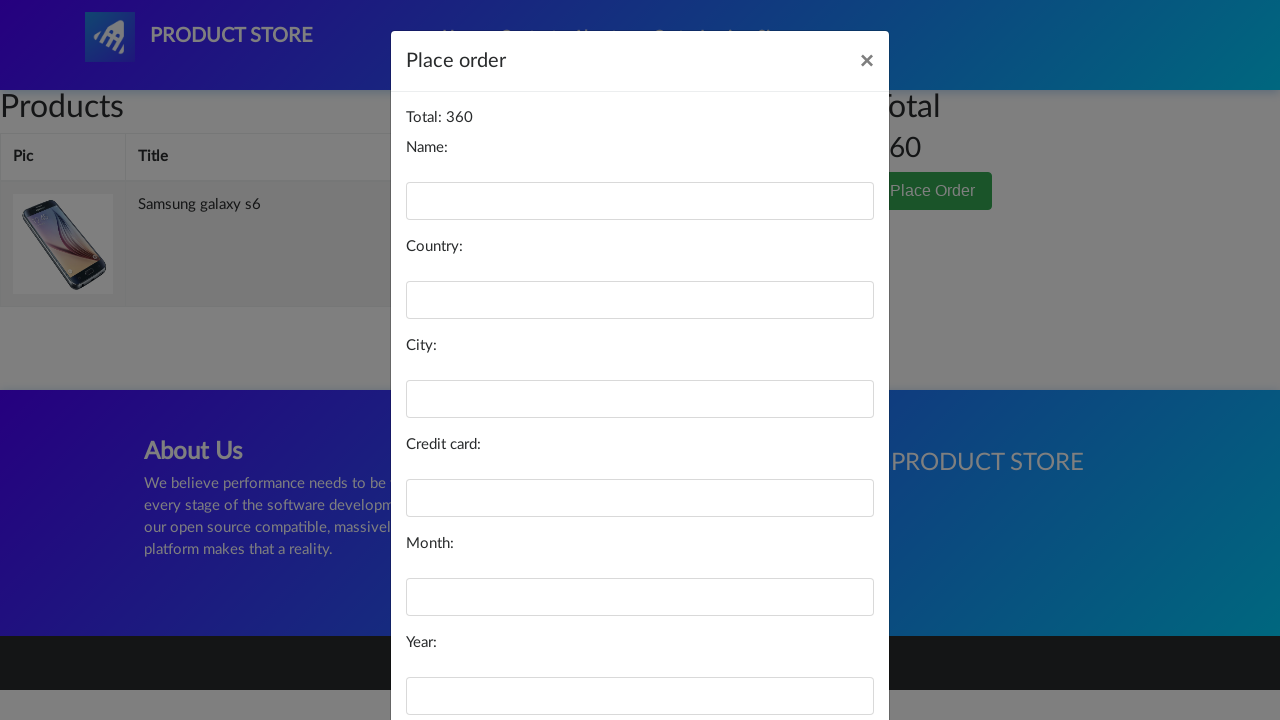